Tests JavaScript confirmation alert by clicking the JS Confirm button, dismissing and accepting the alert, and verifying the result messages

Starting URL: http://the-internet.herokuapp.com/

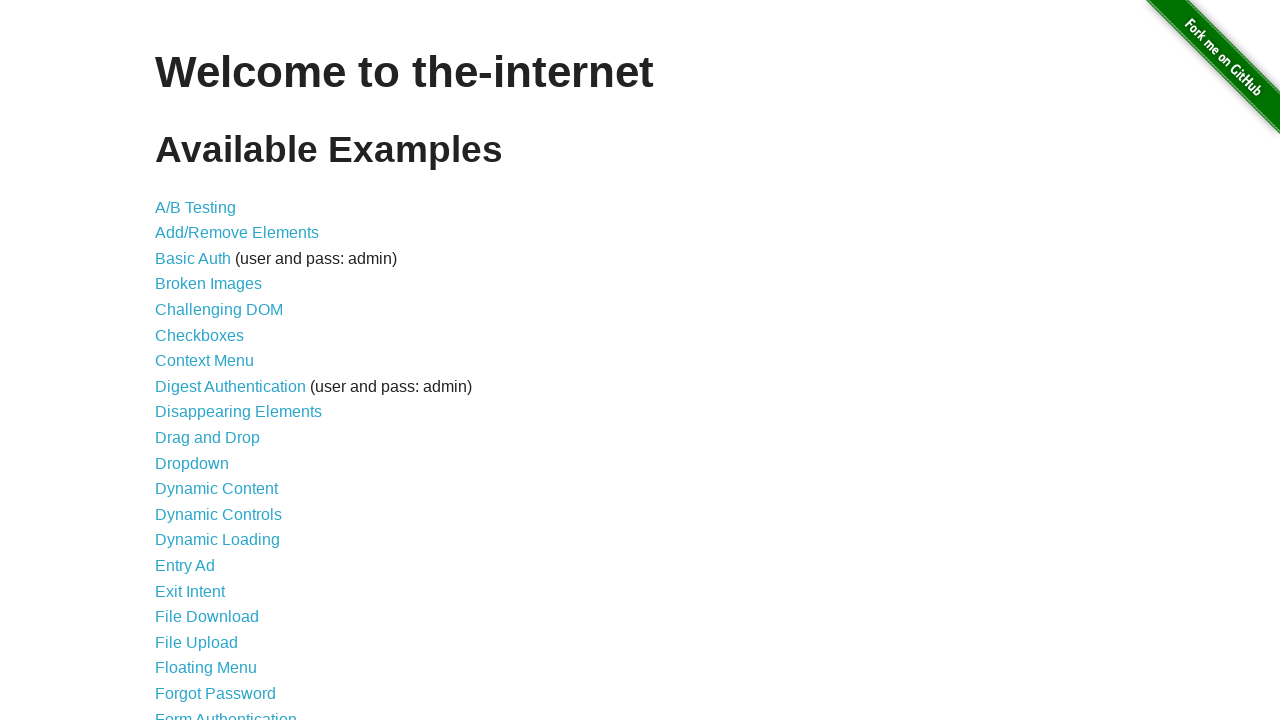

Clicked 'JavaScript Alerts' link to navigate to alerts page at (214, 361) on a:has-text('JavaScript Alerts')
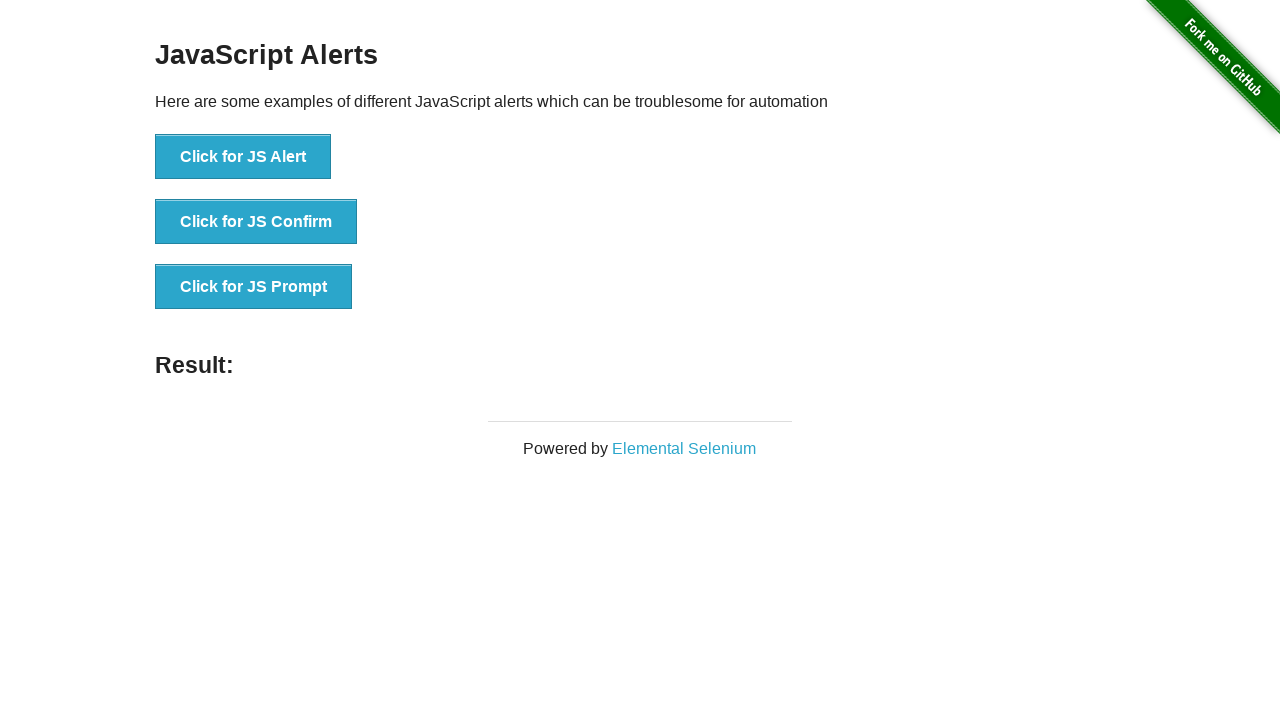

Set up dialog handler to dismiss the confirmation alert
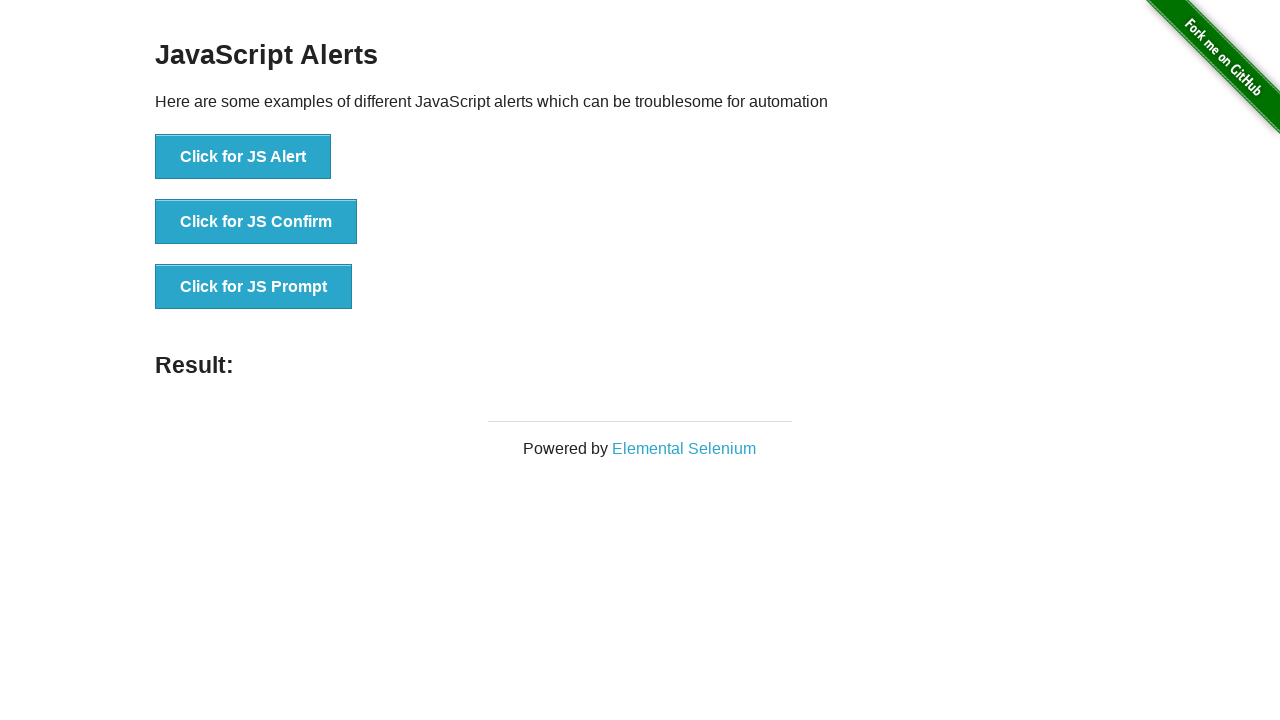

Clicked 'Click for JS Confirm' button to trigger confirmation alert at (256, 222) on button:has-text('Click for JS Confirm')
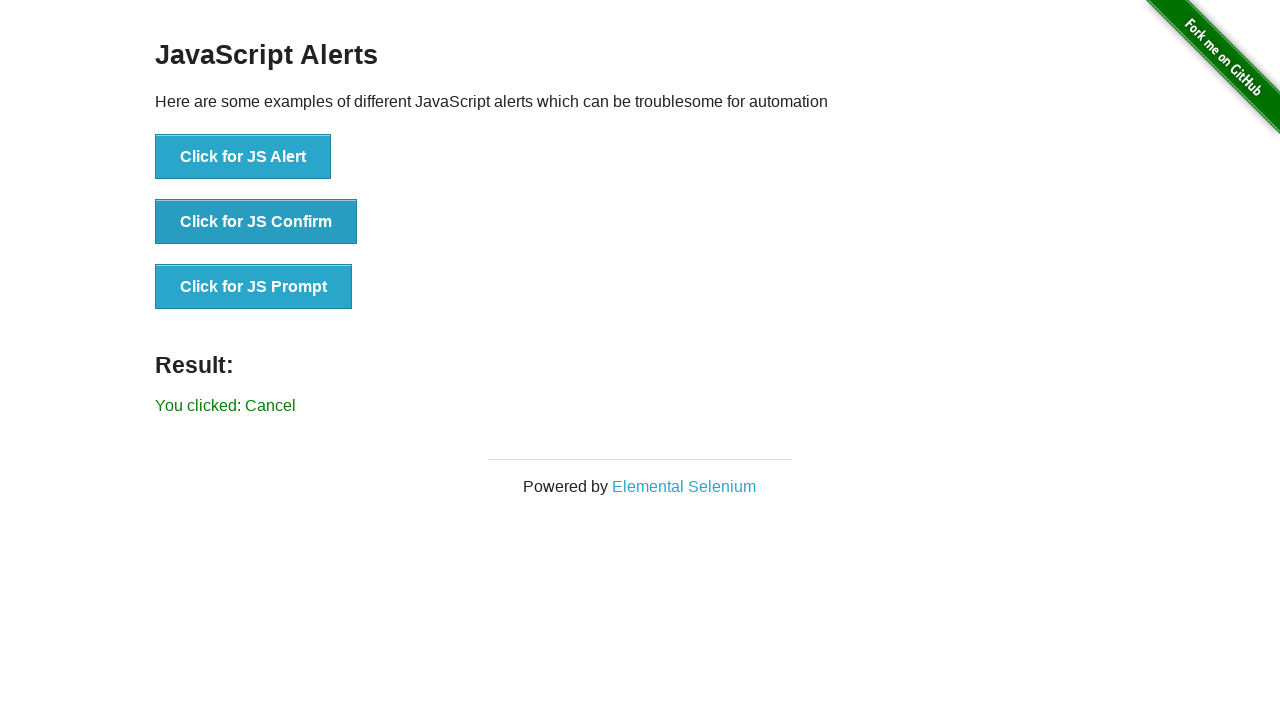

Confirmed that result message displays 'Cancel' after dismissing the alert
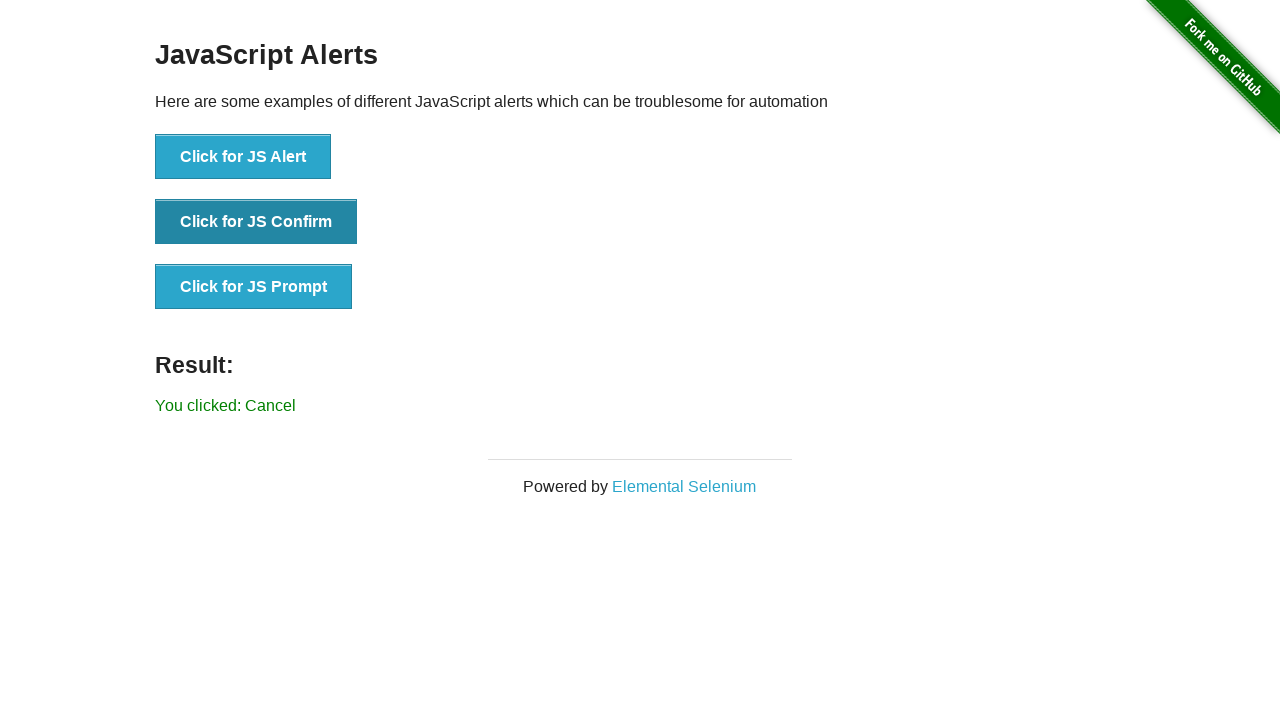

Set up dialog handler to accept the confirmation alert
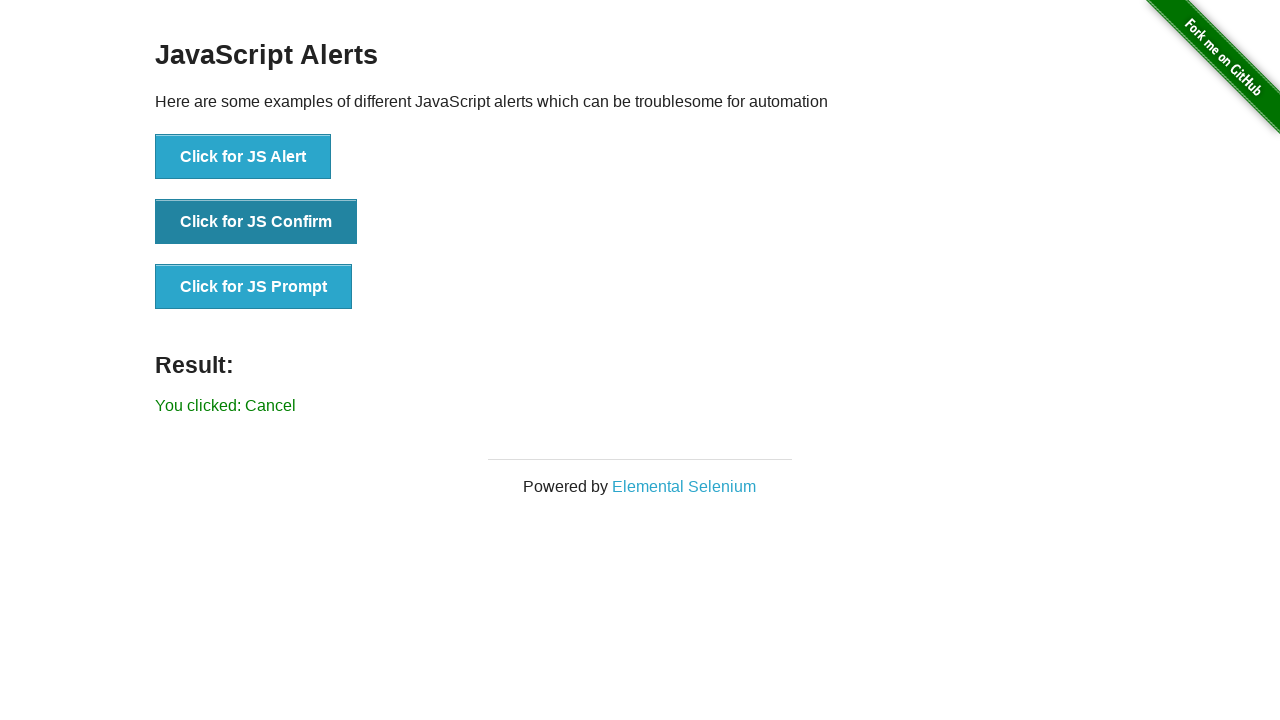

Clicked 'Click for JS Confirm' button again to trigger confirmation alert at (256, 222) on button:has-text('Click for JS Confirm')
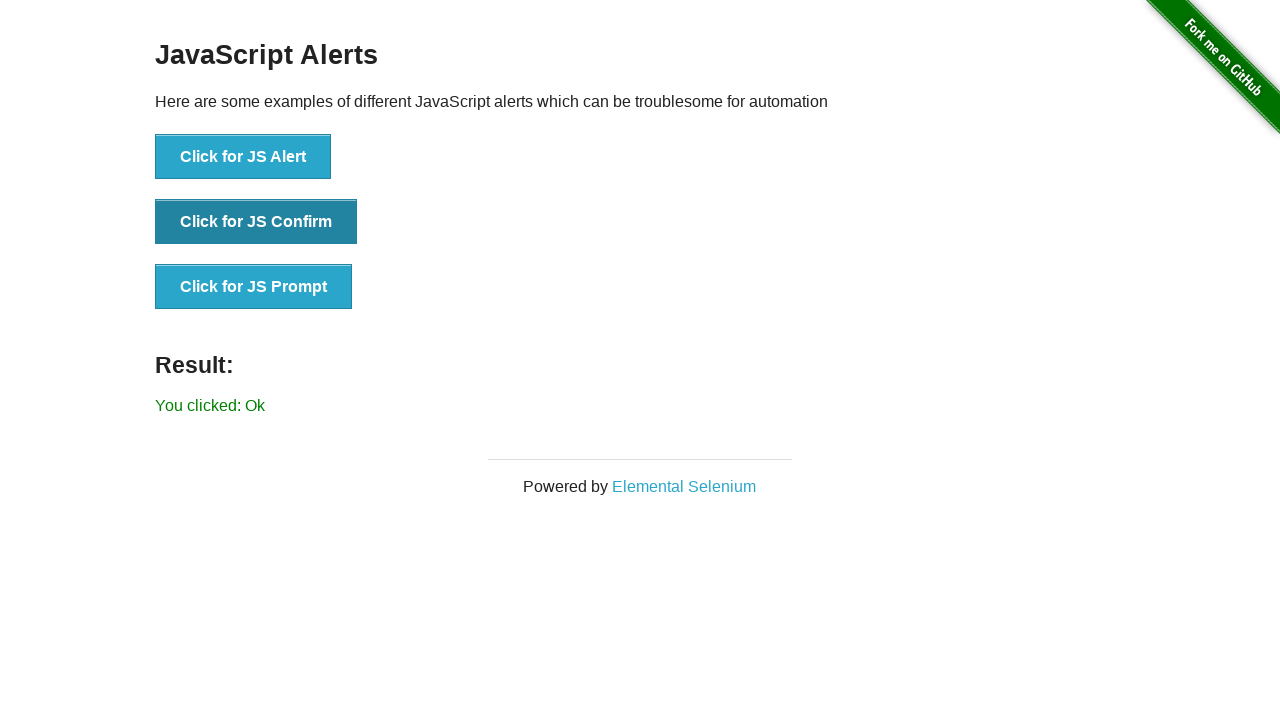

Confirmed that result message displays 'Ok' after accepting the alert
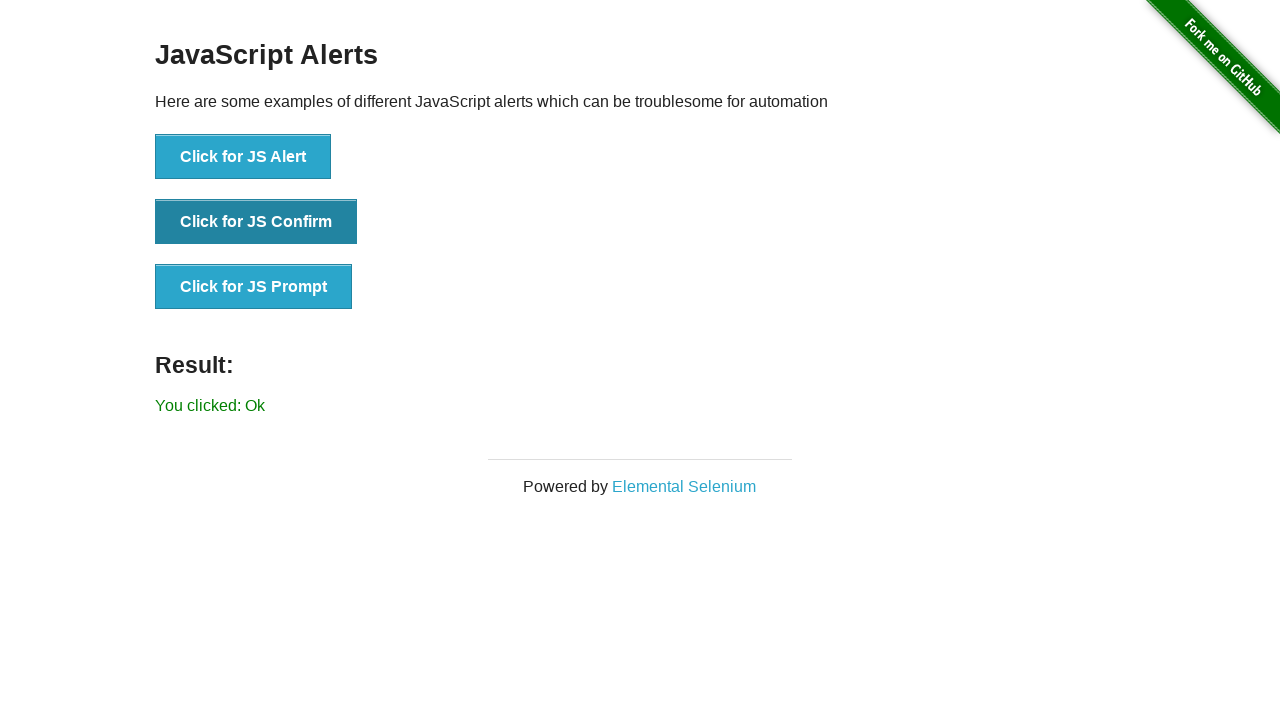

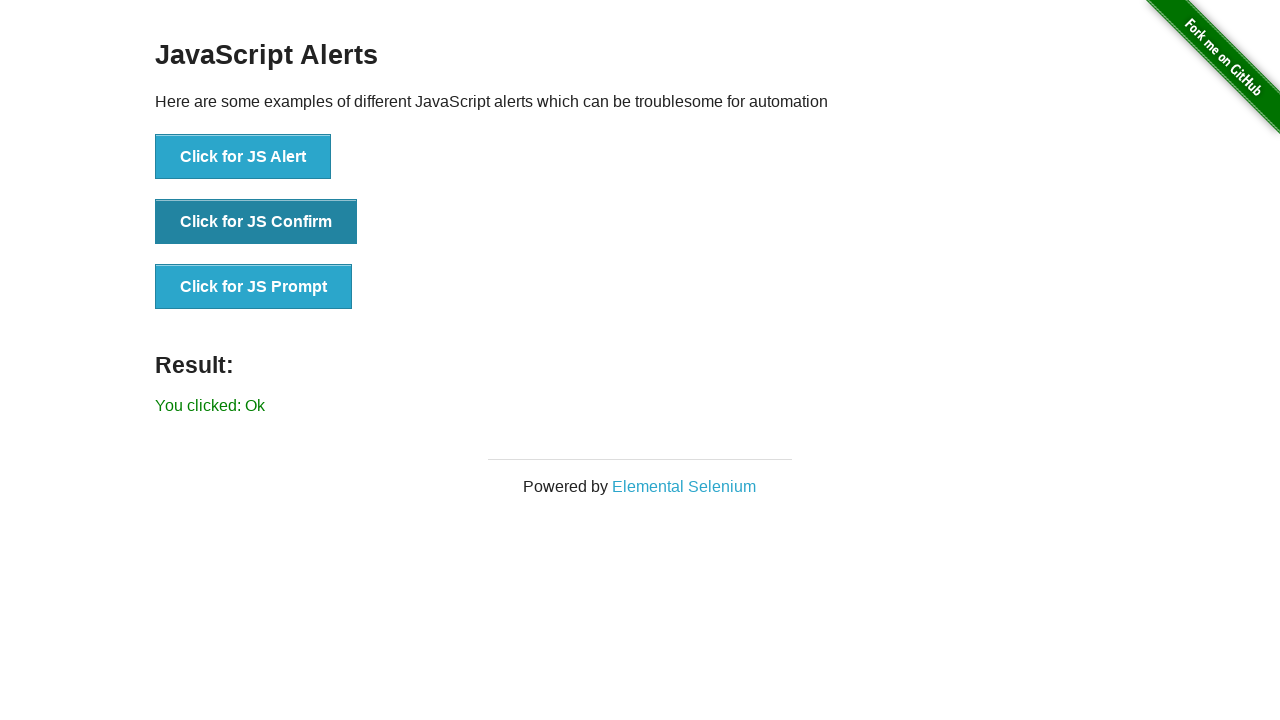